Demonstrates drag and drop functionality on jQuery UI demo page

Starting URL: https://jqueryui.com/droppable/

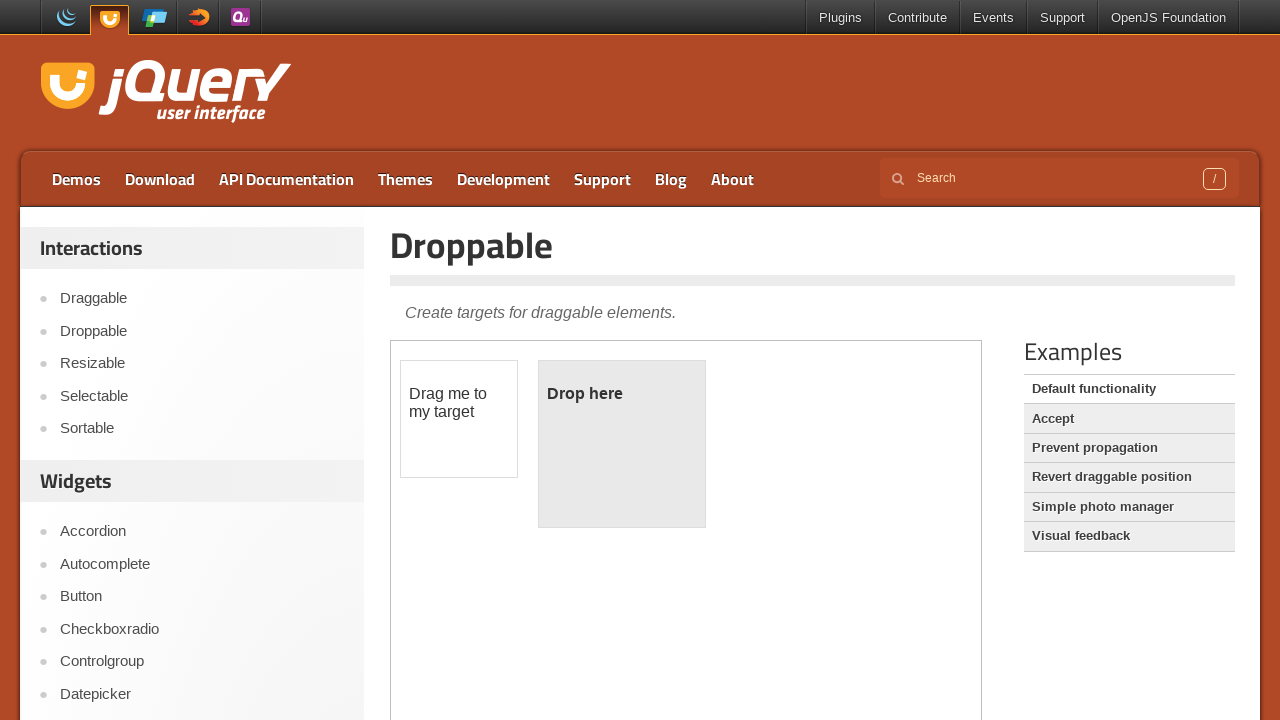

Located demo iframe
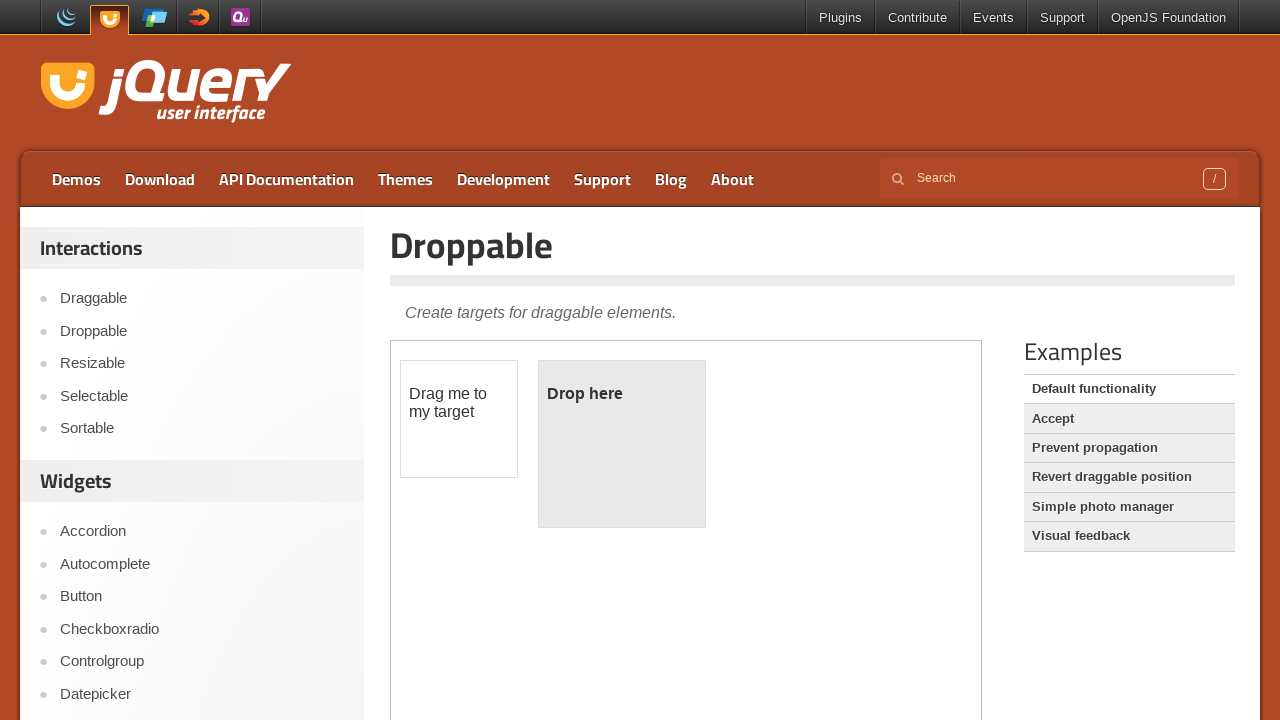

Dragged 'Drag me to my target' element to 'Drop here' target at (622, 394)
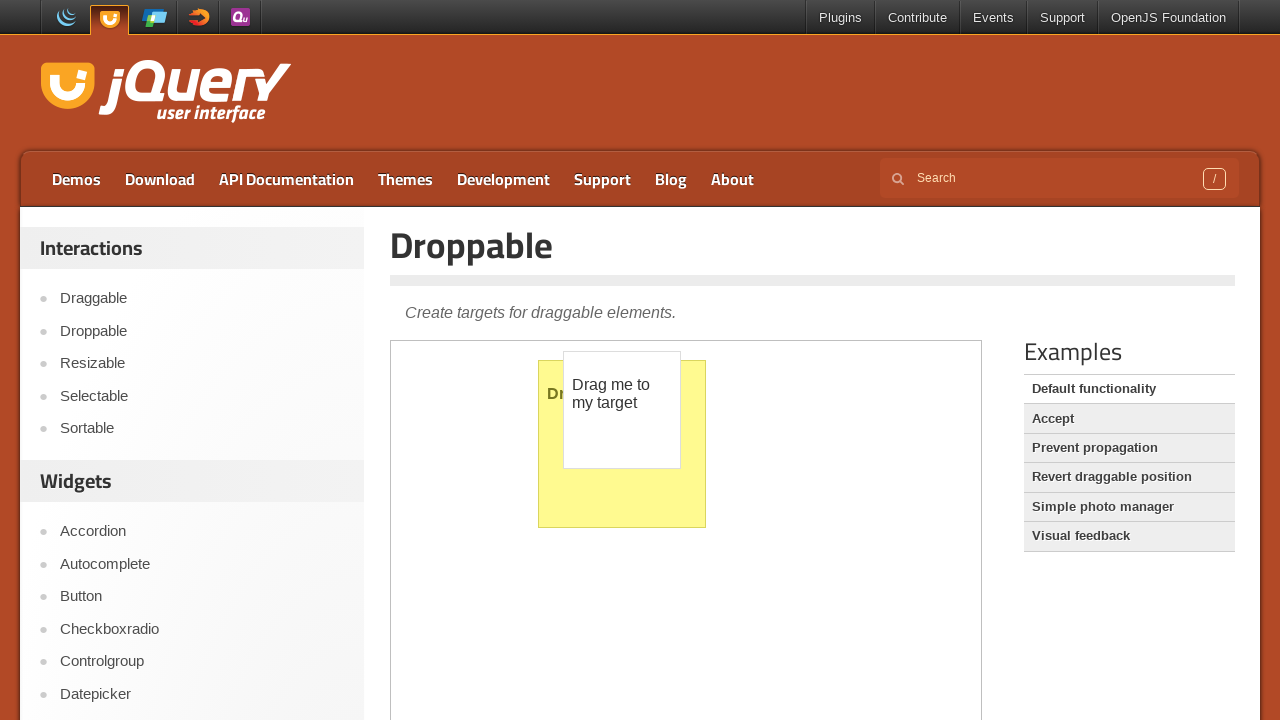

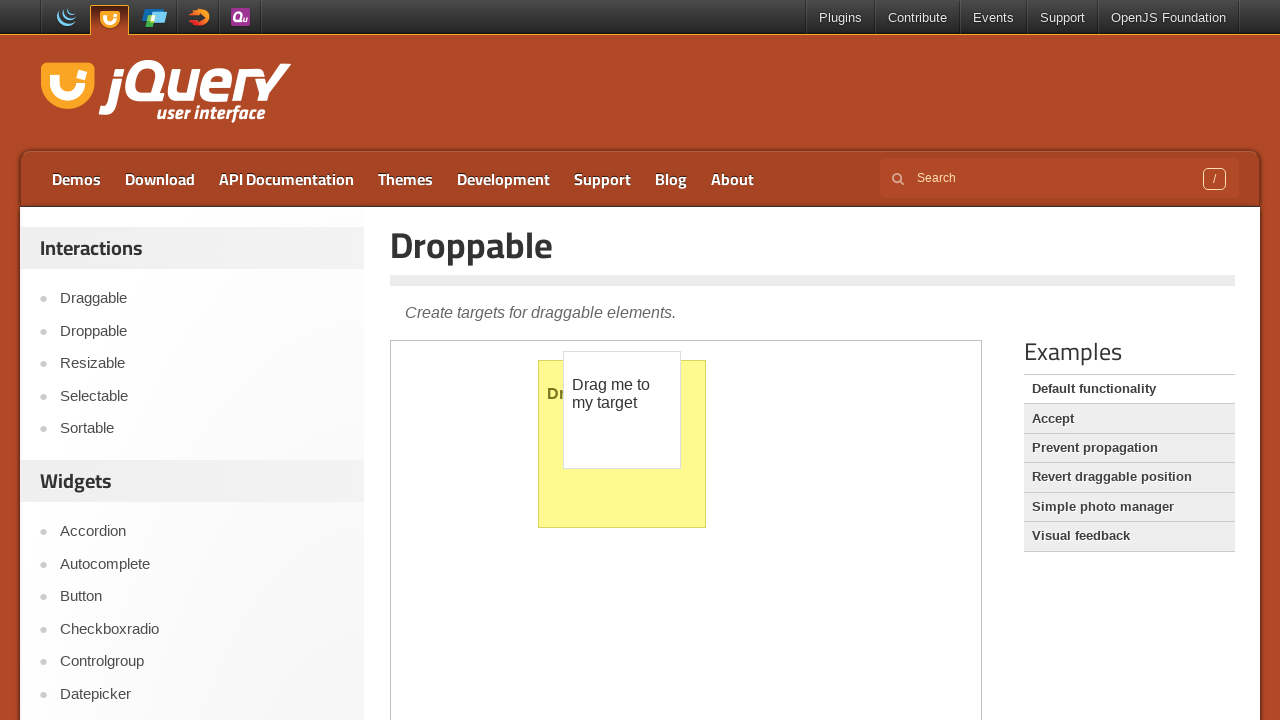